Tests triangle type calculator with an isosceles triangle (a == b)

Starting URL: https://testpages.eviltester.com/styled/apps/triangle/triangle001.html

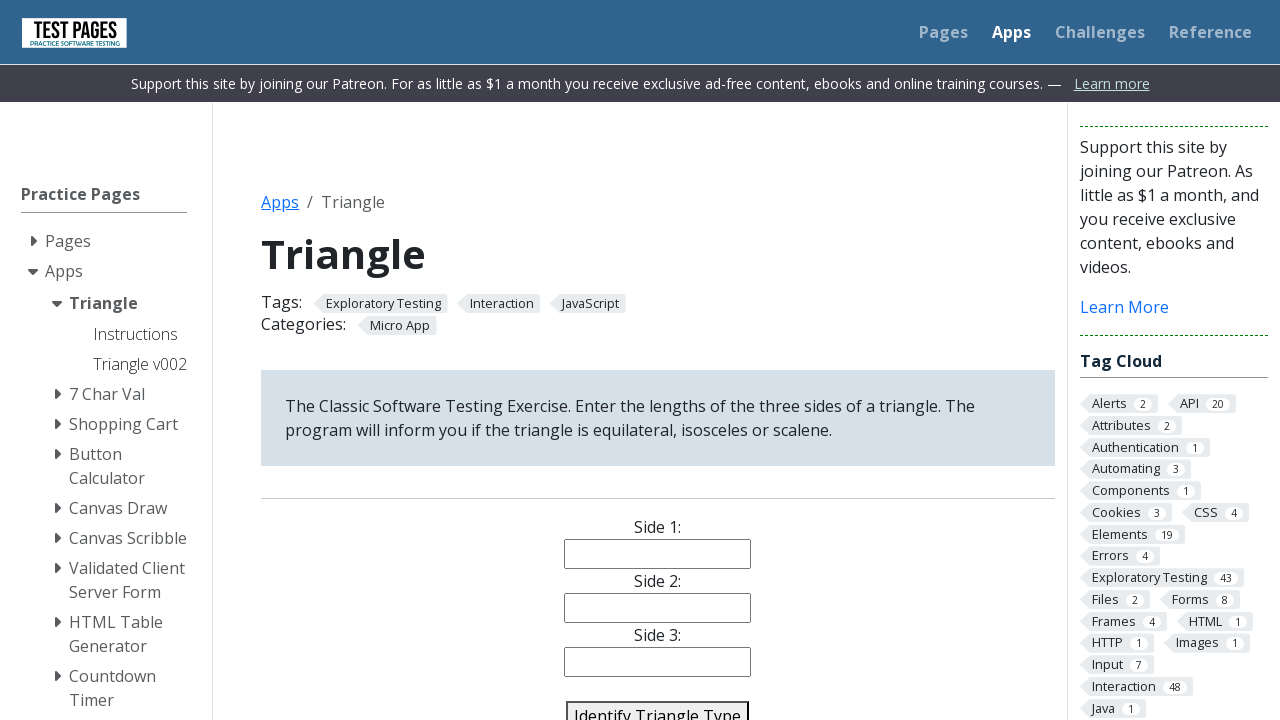

Filled side1 input with '3' on #side1
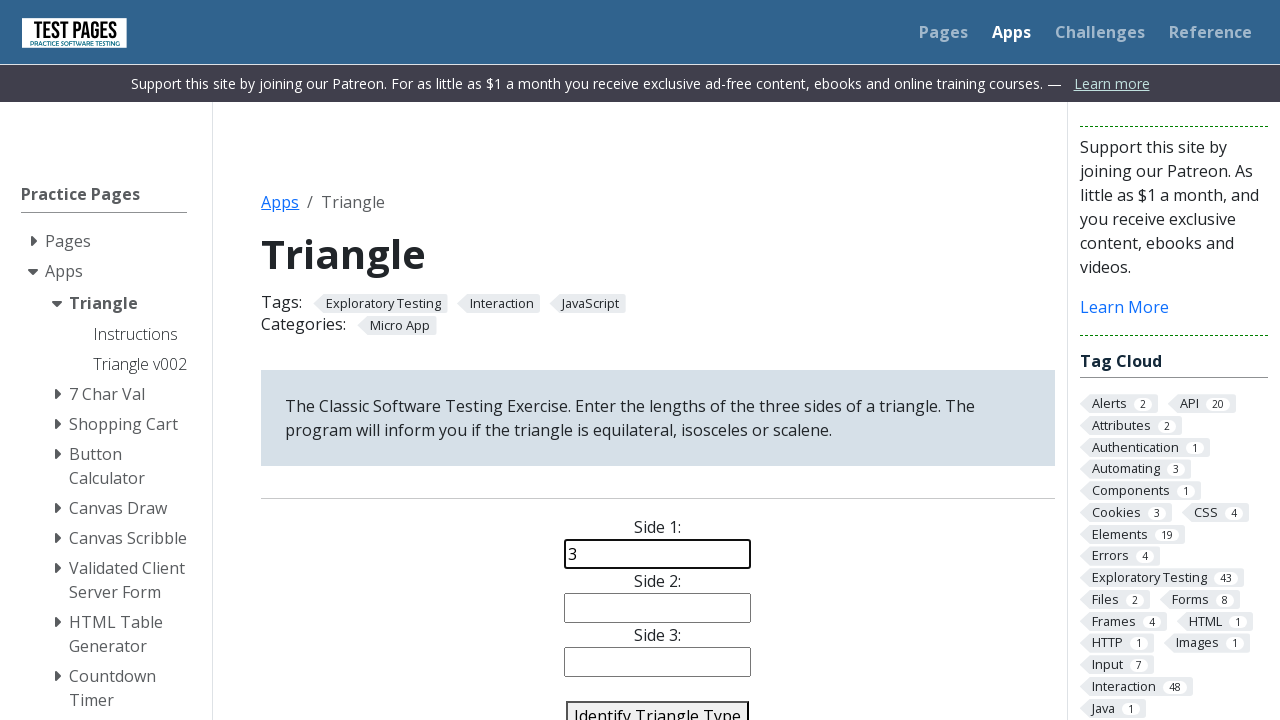

Filled side2 input with '3' on #side2
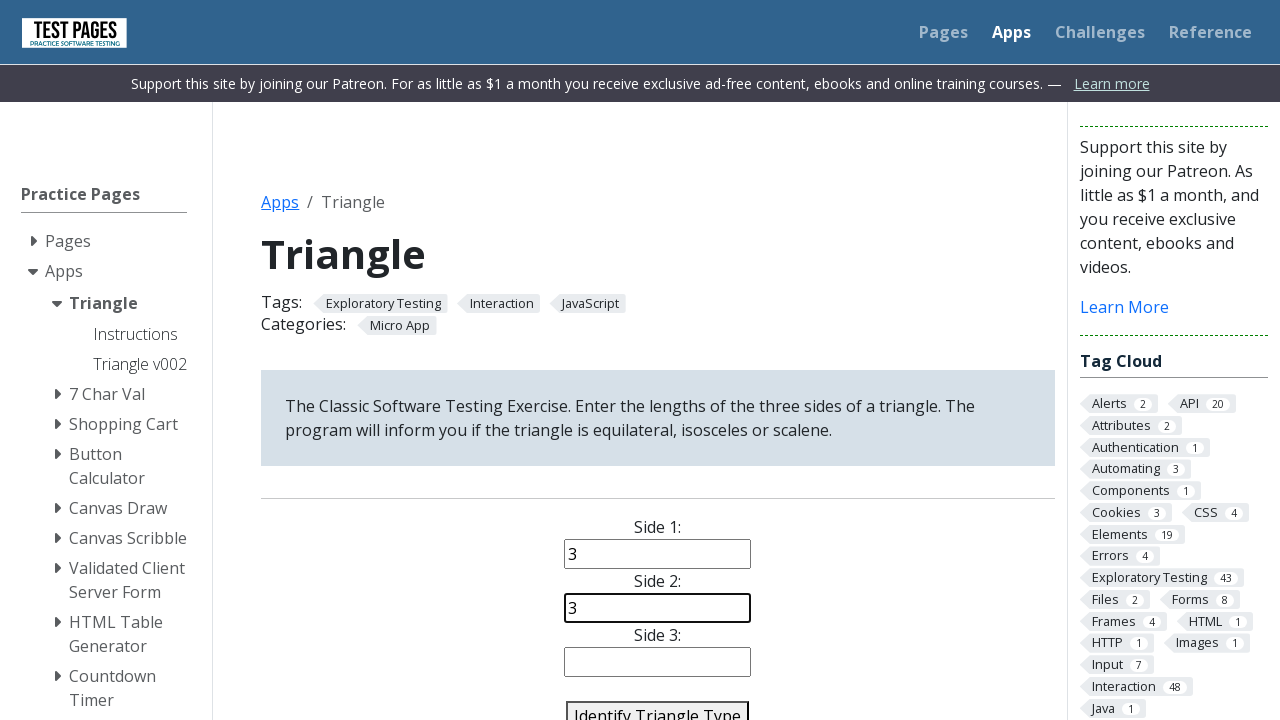

Filled side3 input with '5' on #side3
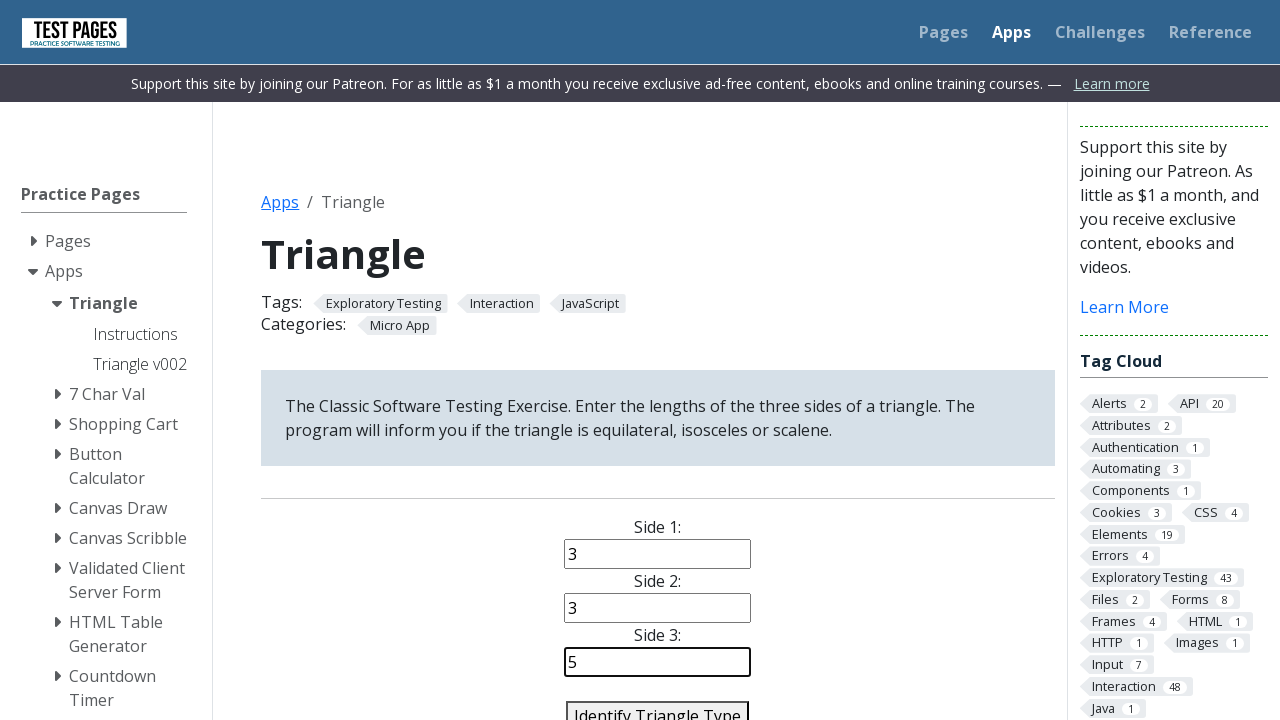

Clicked identify triangle button at (658, 705) on #identify-triangle-action
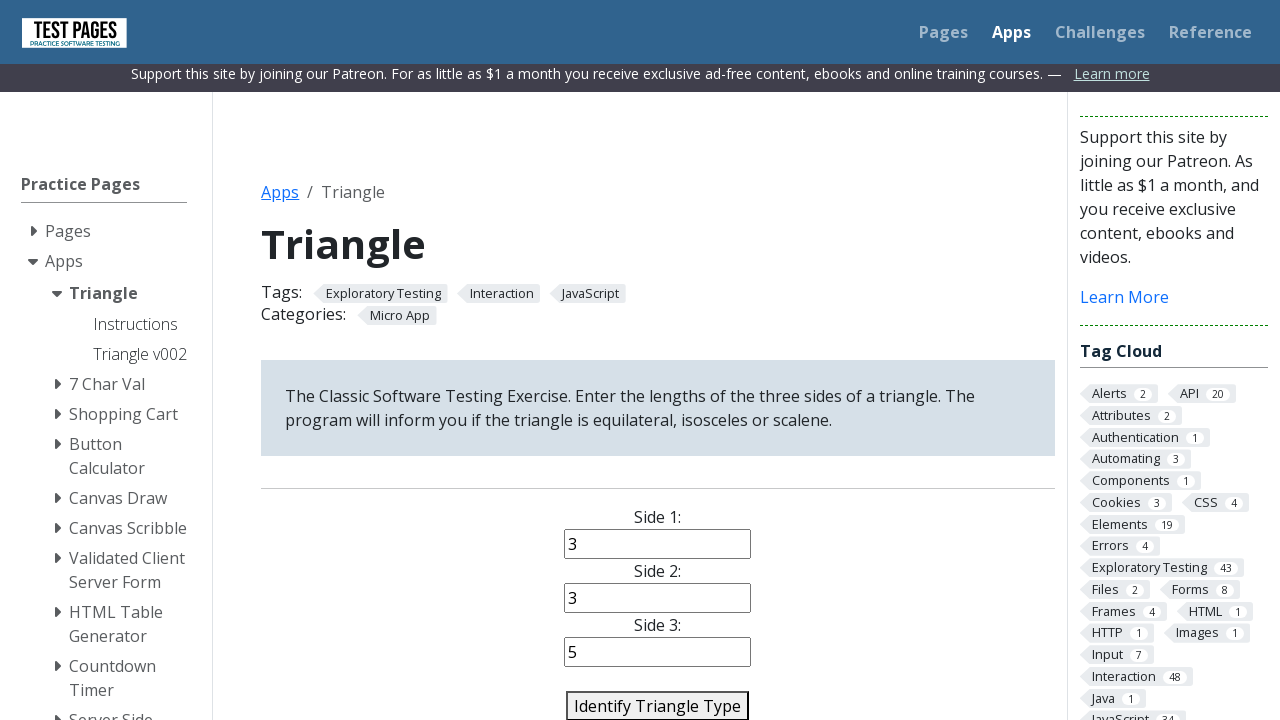

Verified triangle type is 'Isosceles'
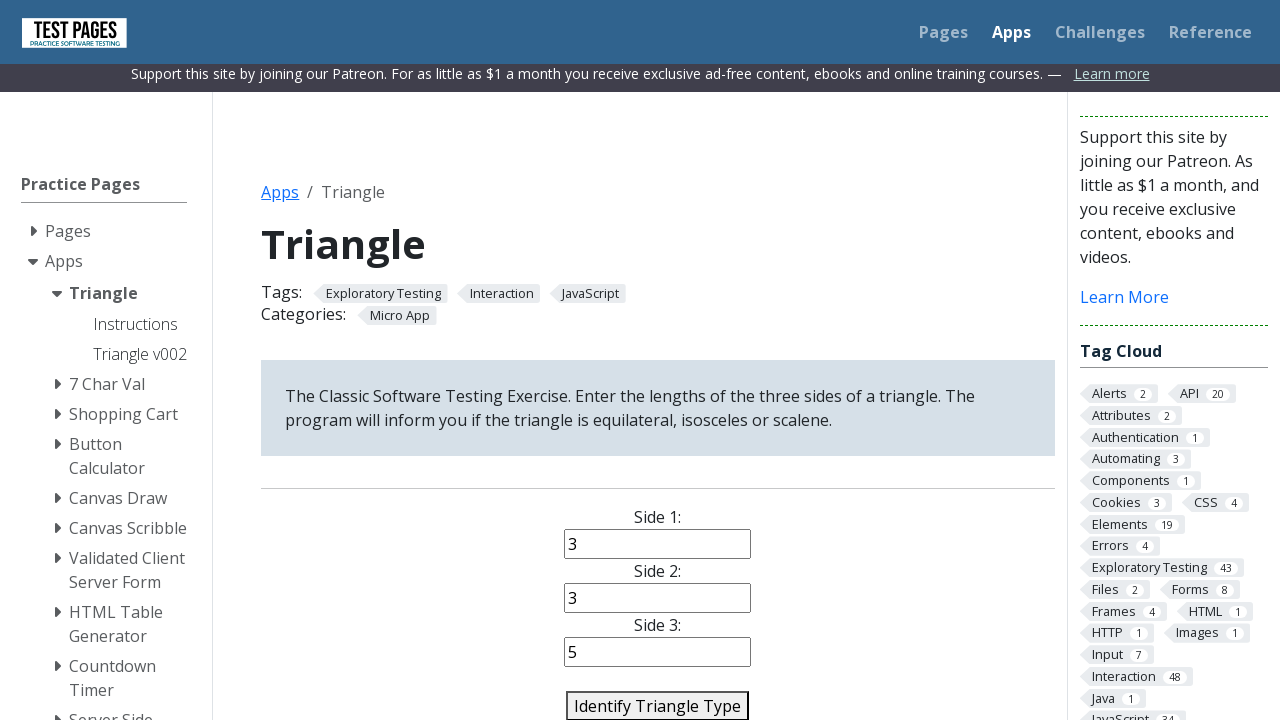

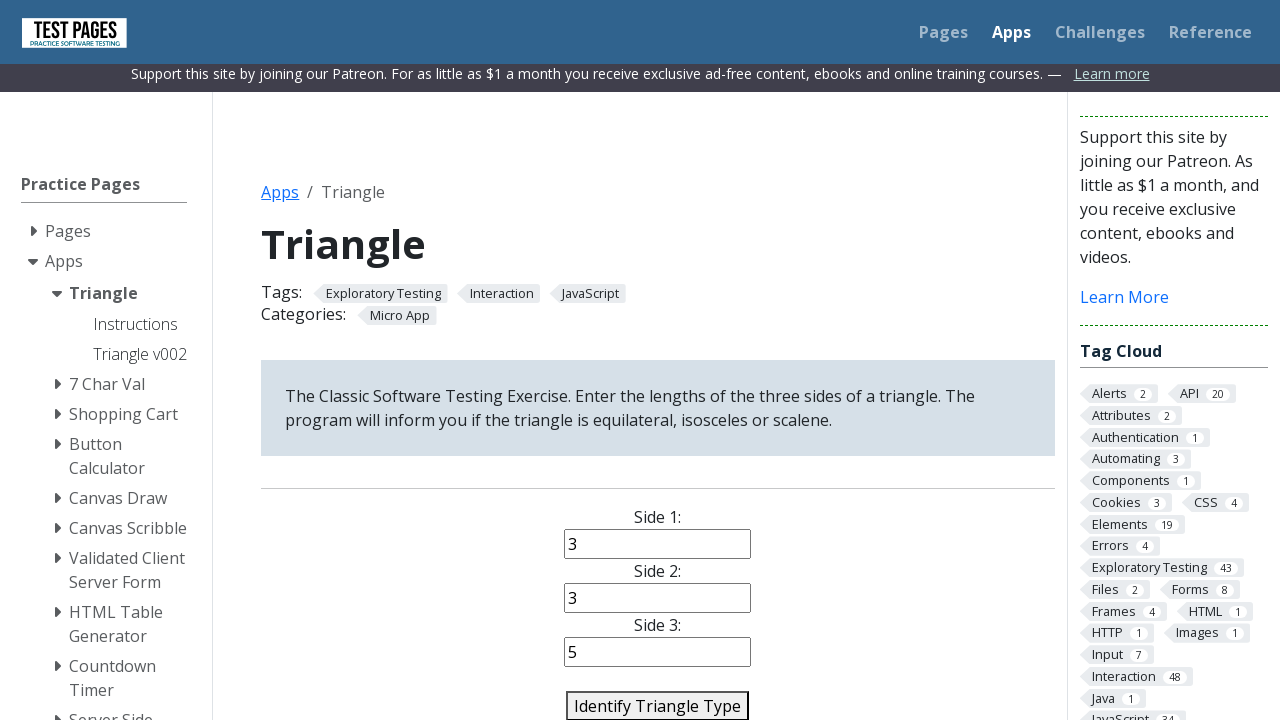